Clicks on the buy now button on Star Health website

Starting URL: https://www.starhealth.in/

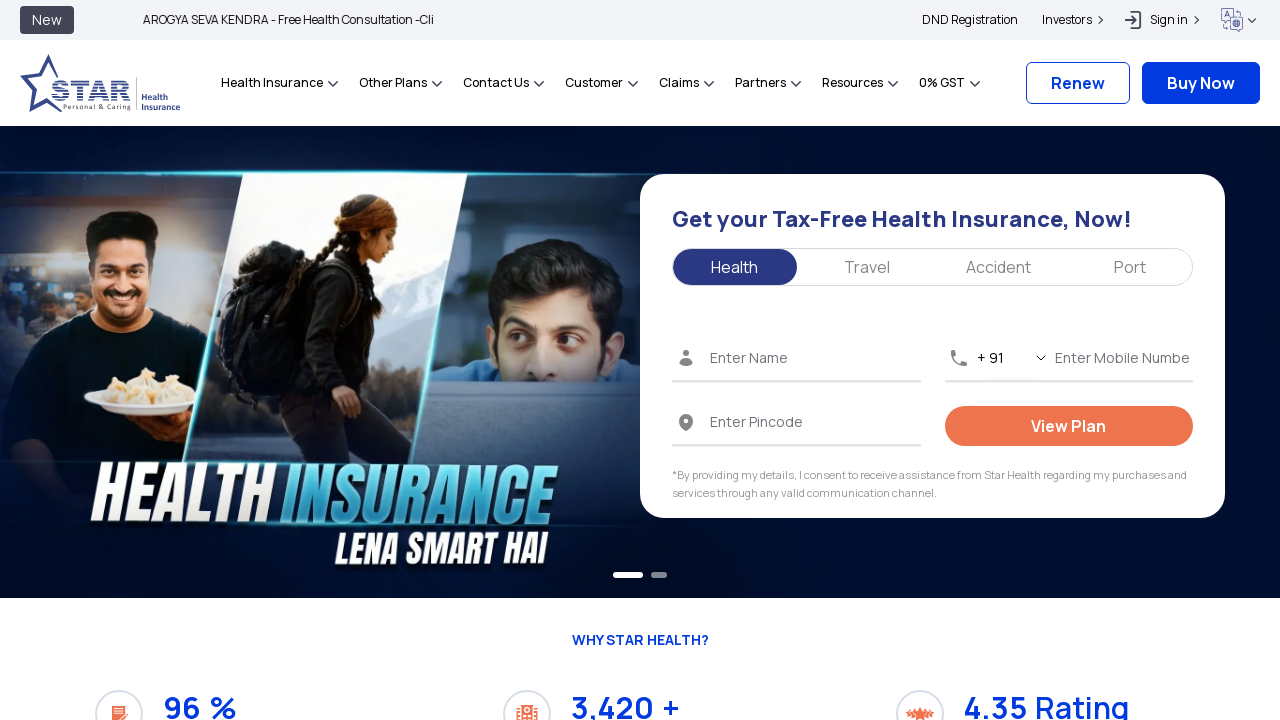

Clicked on the 'Buy Now' button on Star Health website at (173, 361) on xpath=//span[@class='btn-text']
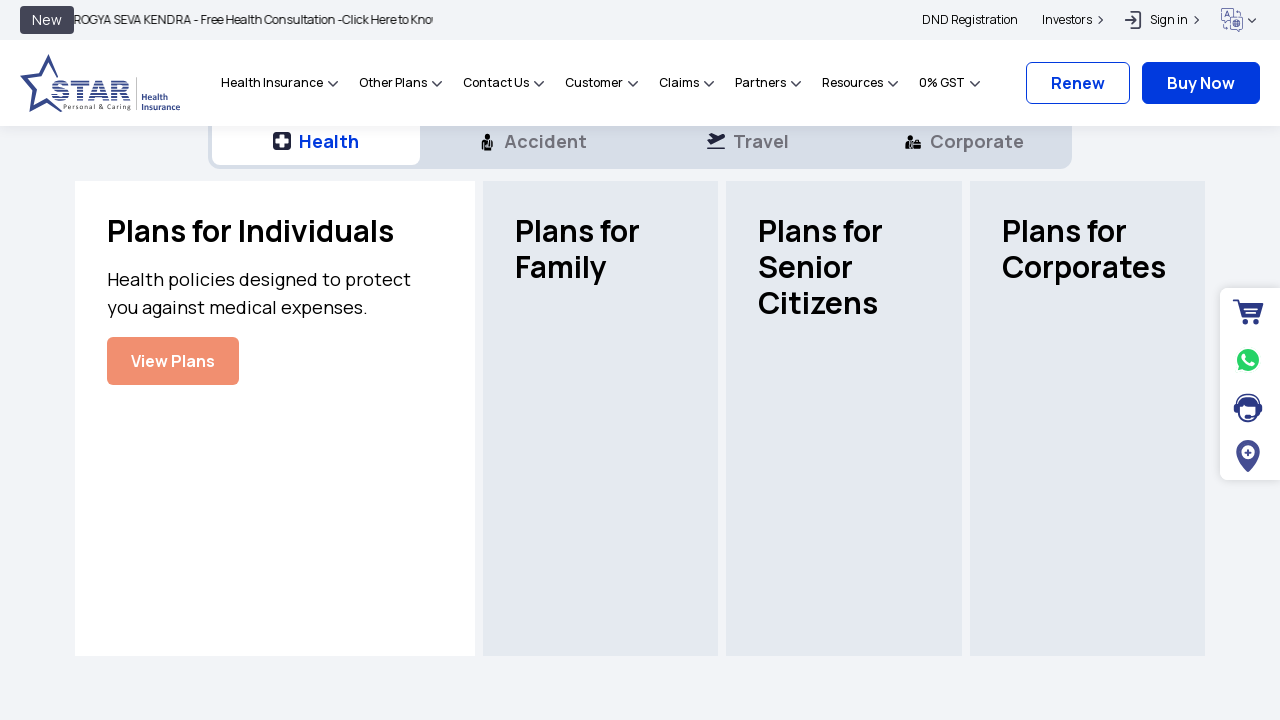

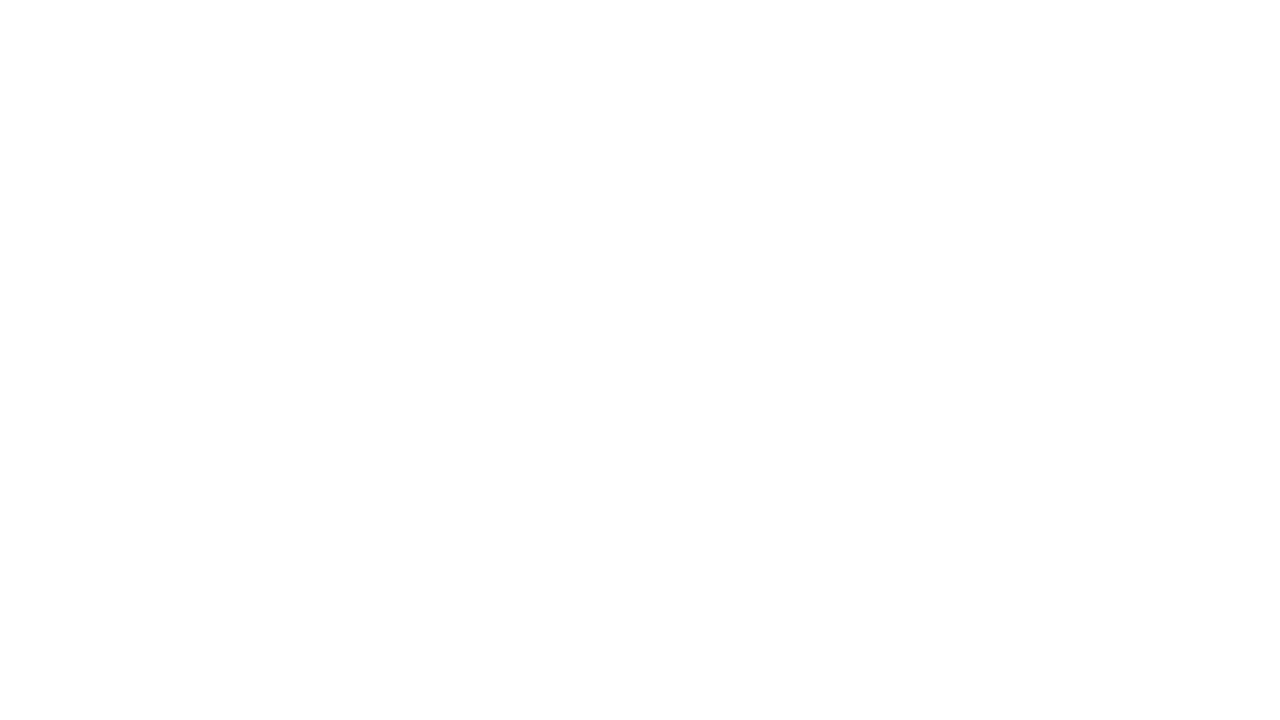